Tests back and forth navigation by clicking on "A/B Testing" link, verifying the page title, navigating back, and verifying the home page title

Starting URL: https://practice.cydeo.com

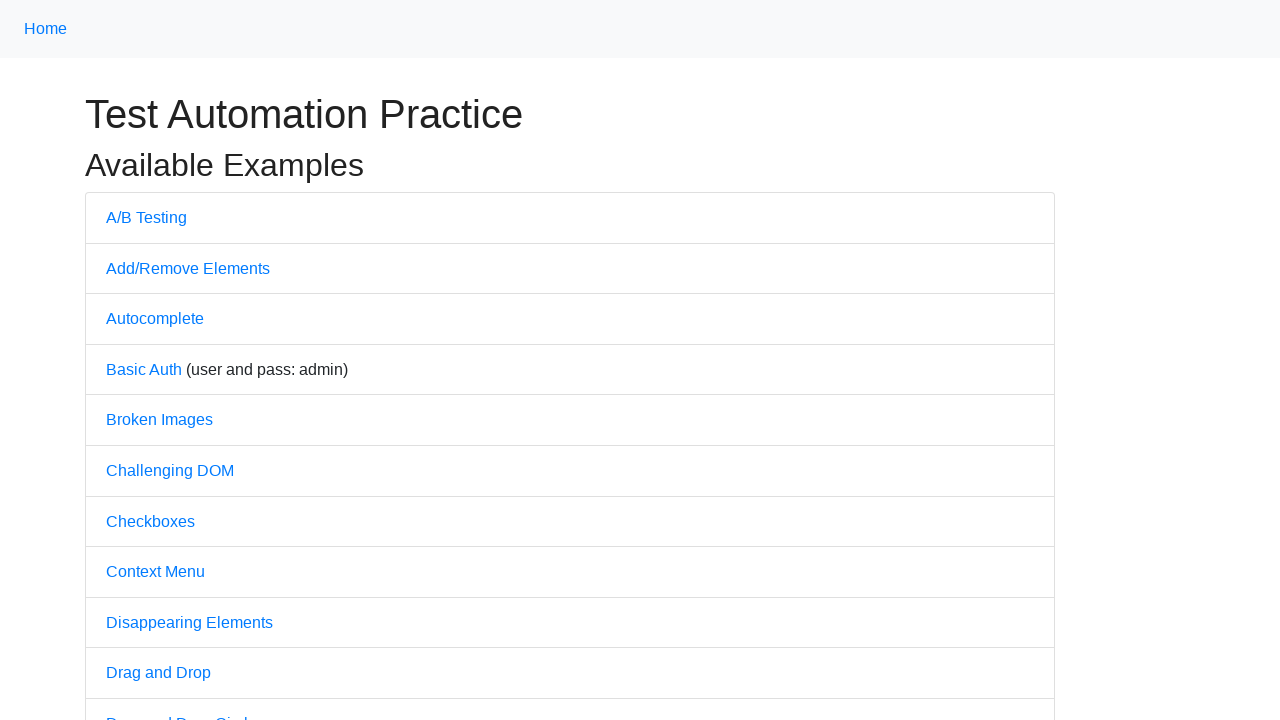

Clicked on 'A/B Testing' link at (146, 217) on text=A/B Testing
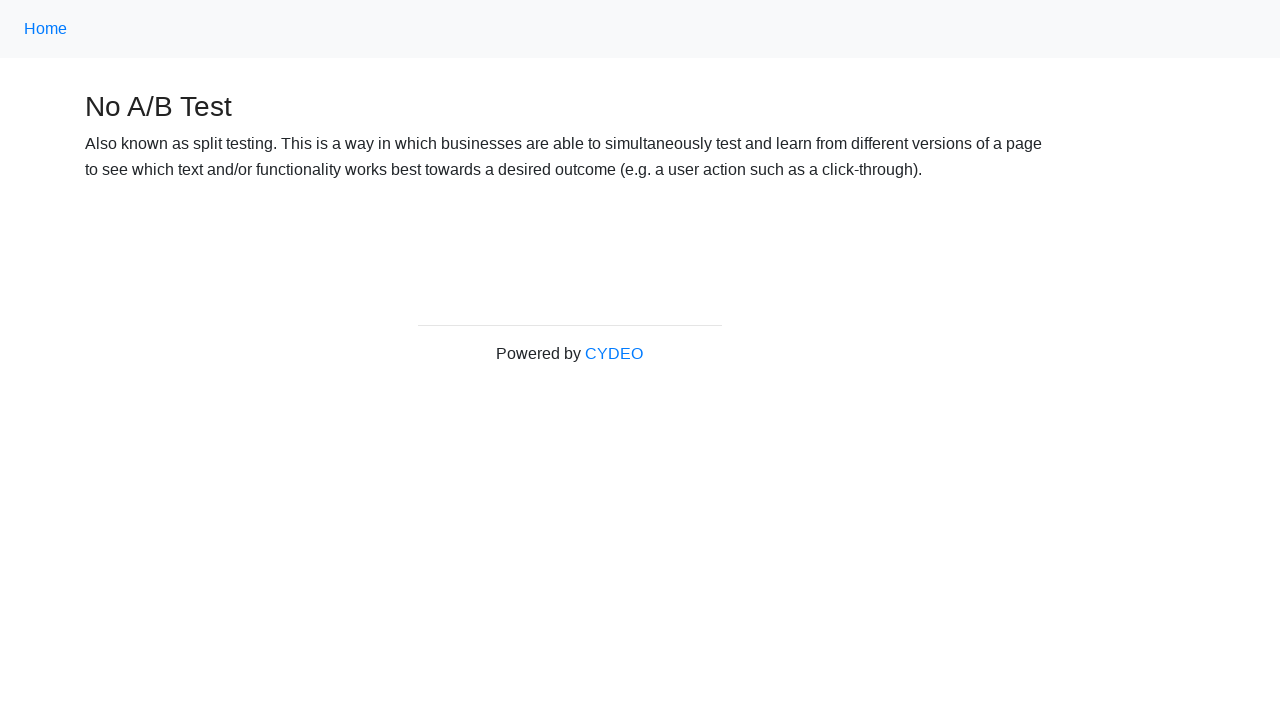

Waited for page to load after clicking A/B Testing link
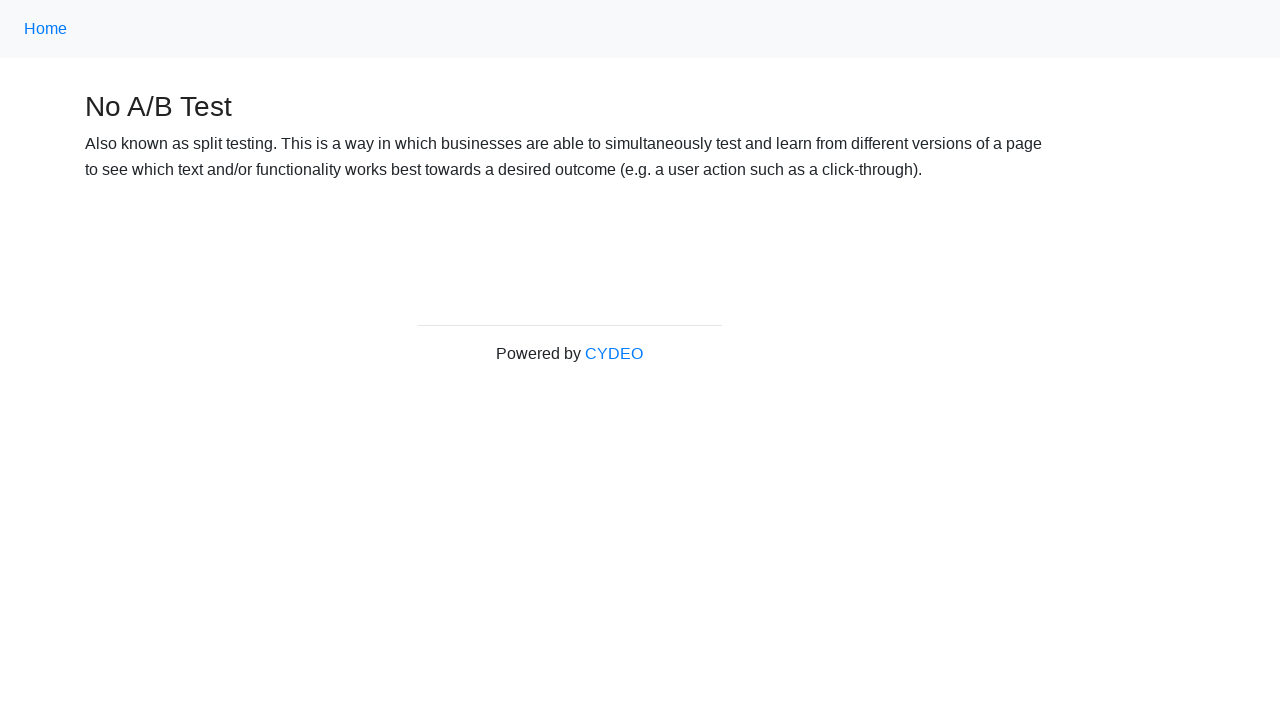

Verified page title contains 'No A/B Test' (actual: 'No A/B Test')
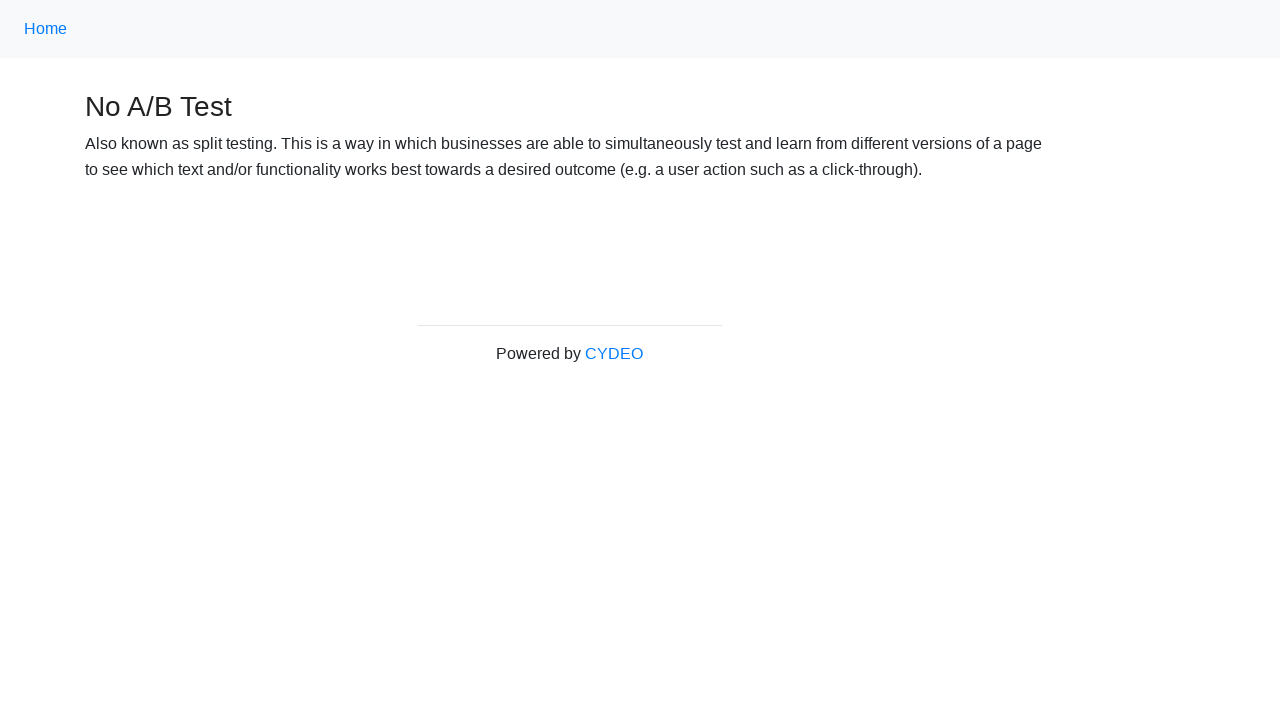

Navigated back to home page
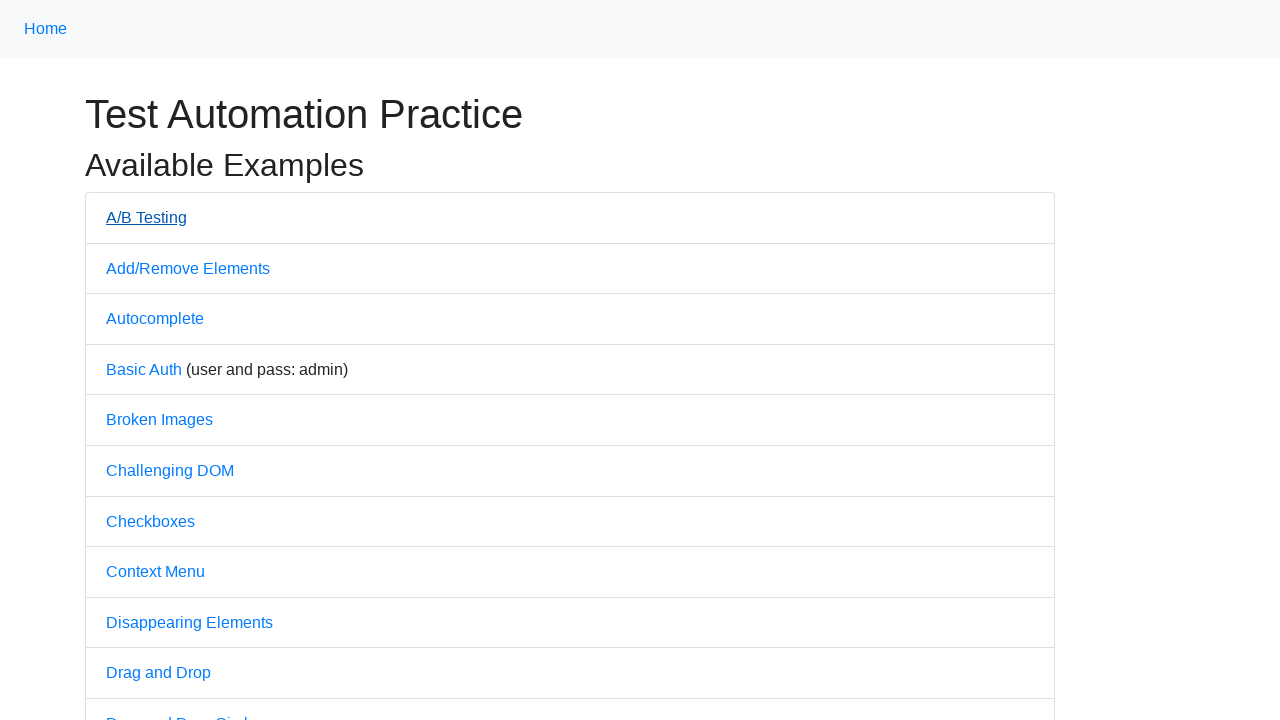

Waited for home page to load after navigation back
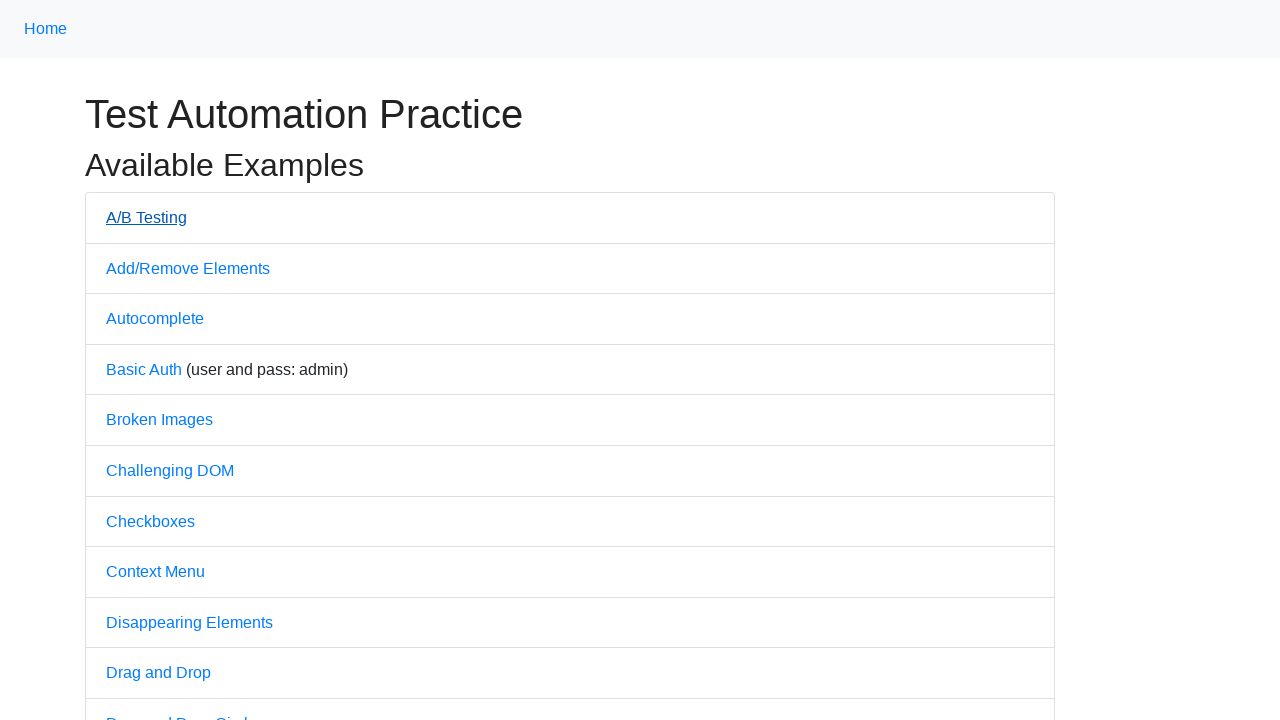

Verified home page title contains 'Practice' (actual: 'Practice')
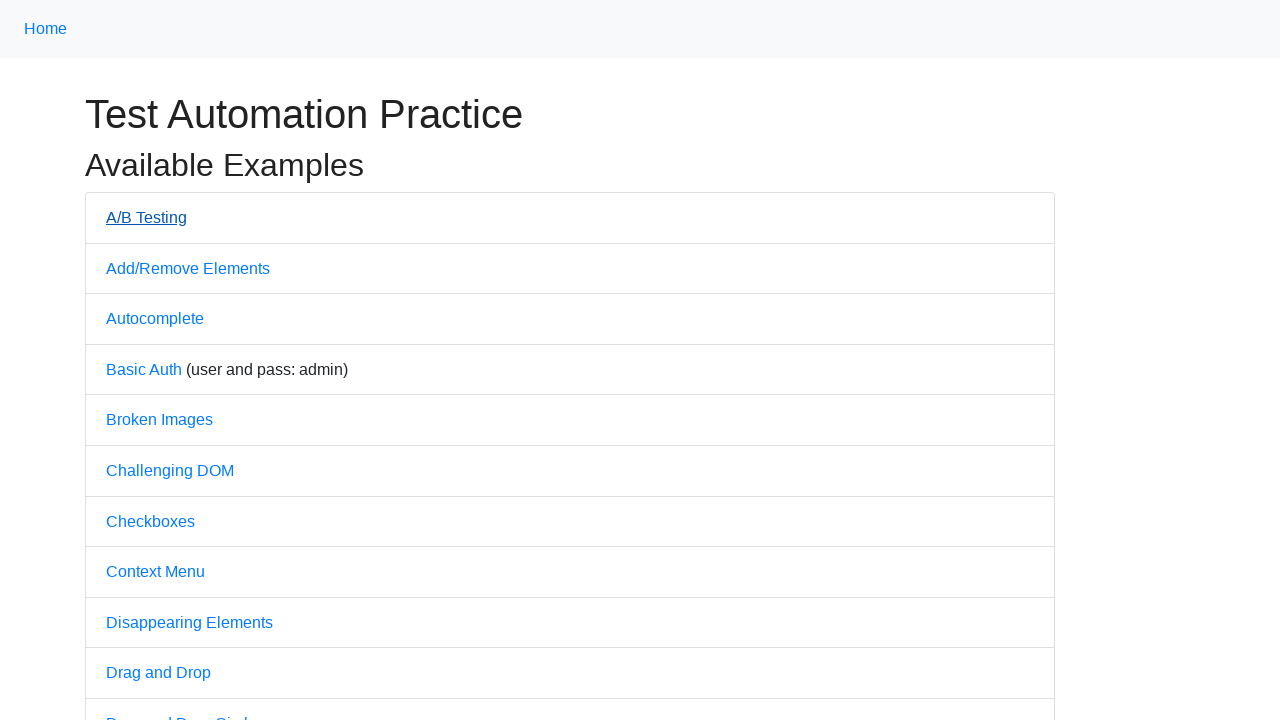

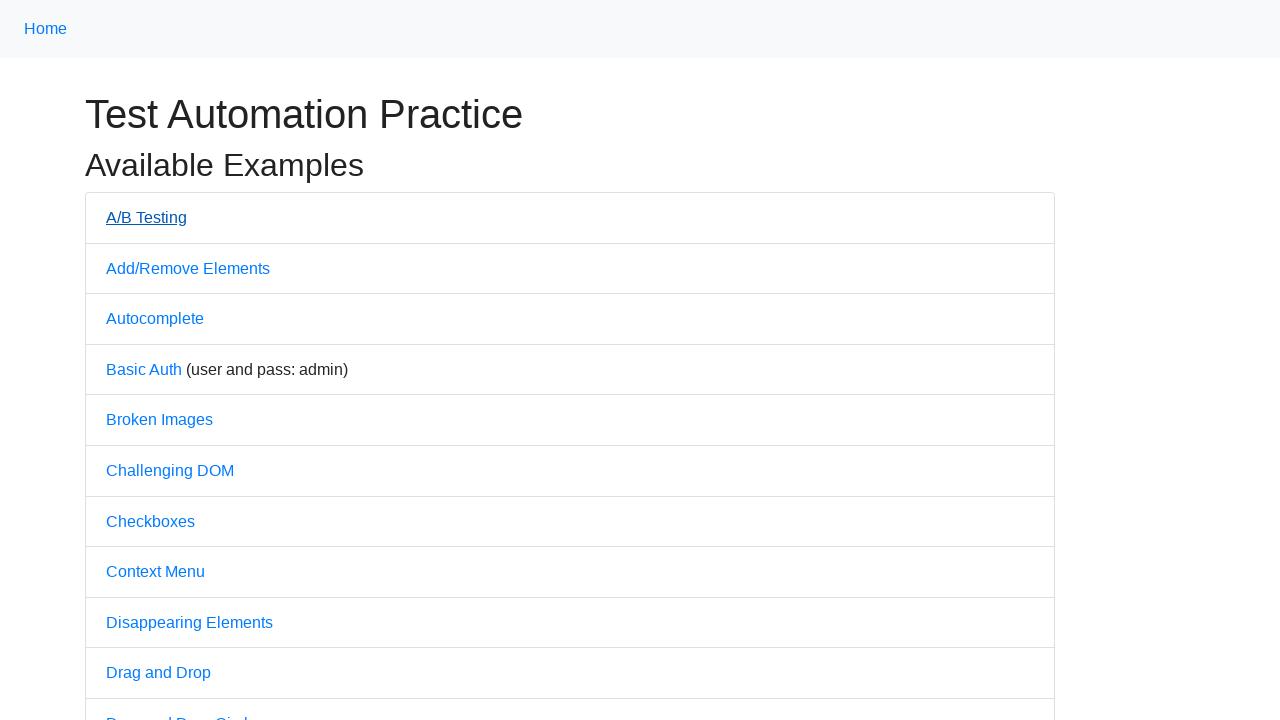